Tests pressing the space key on a specific element and verifies the page displays the correct key pressed feedback

Starting URL: http://the-internet.herokuapp.com/key_presses

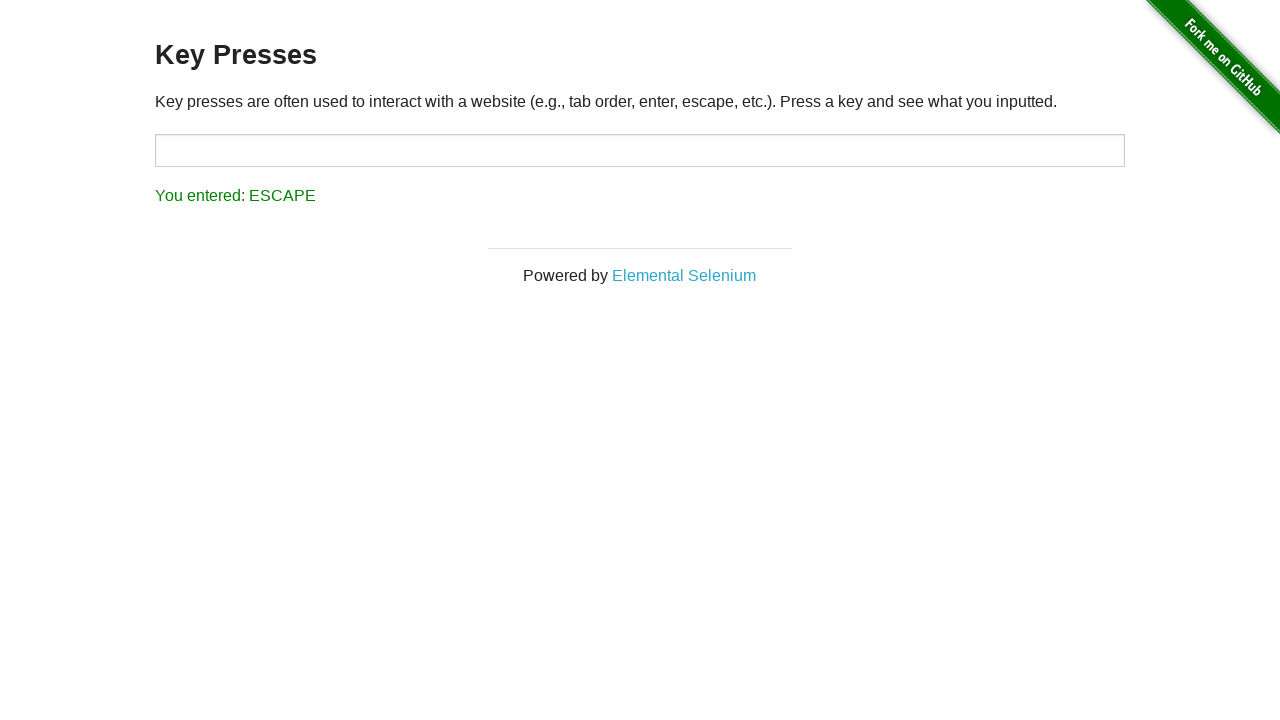

Pressed Space key on target element on #target
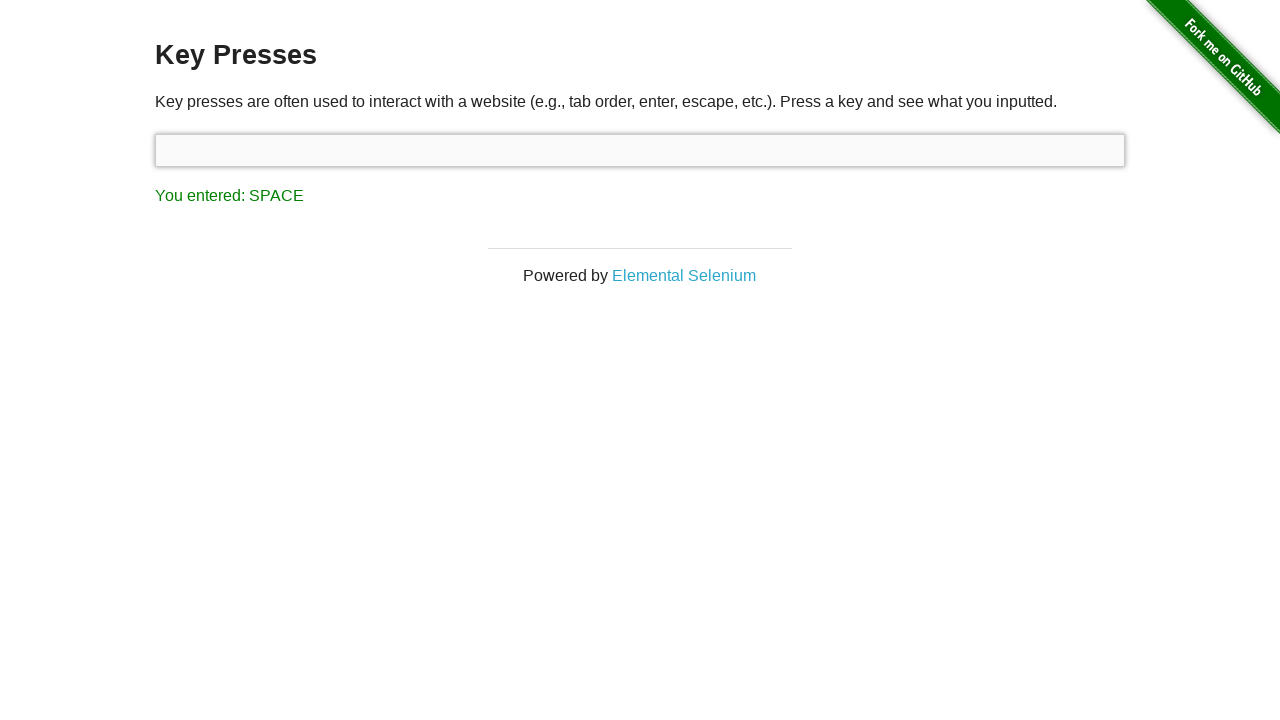

Result element loaded and is visible
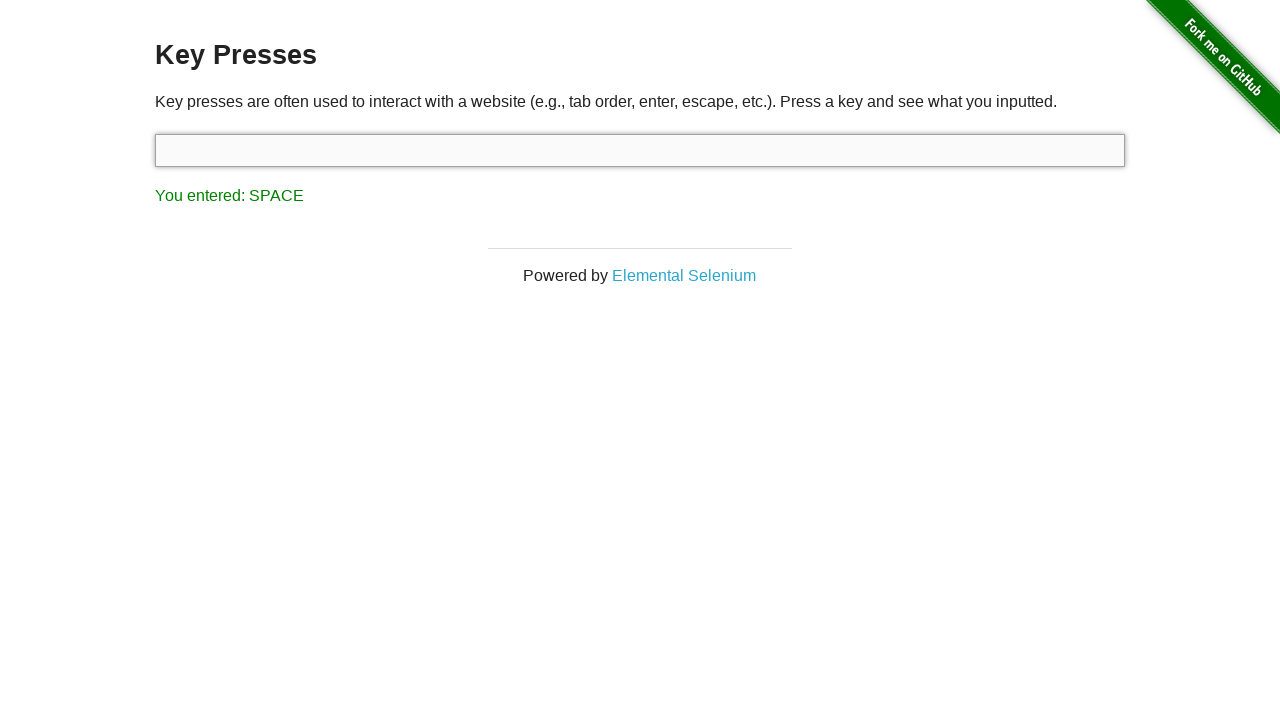

Retrieved result text: 'You entered: SPACE'
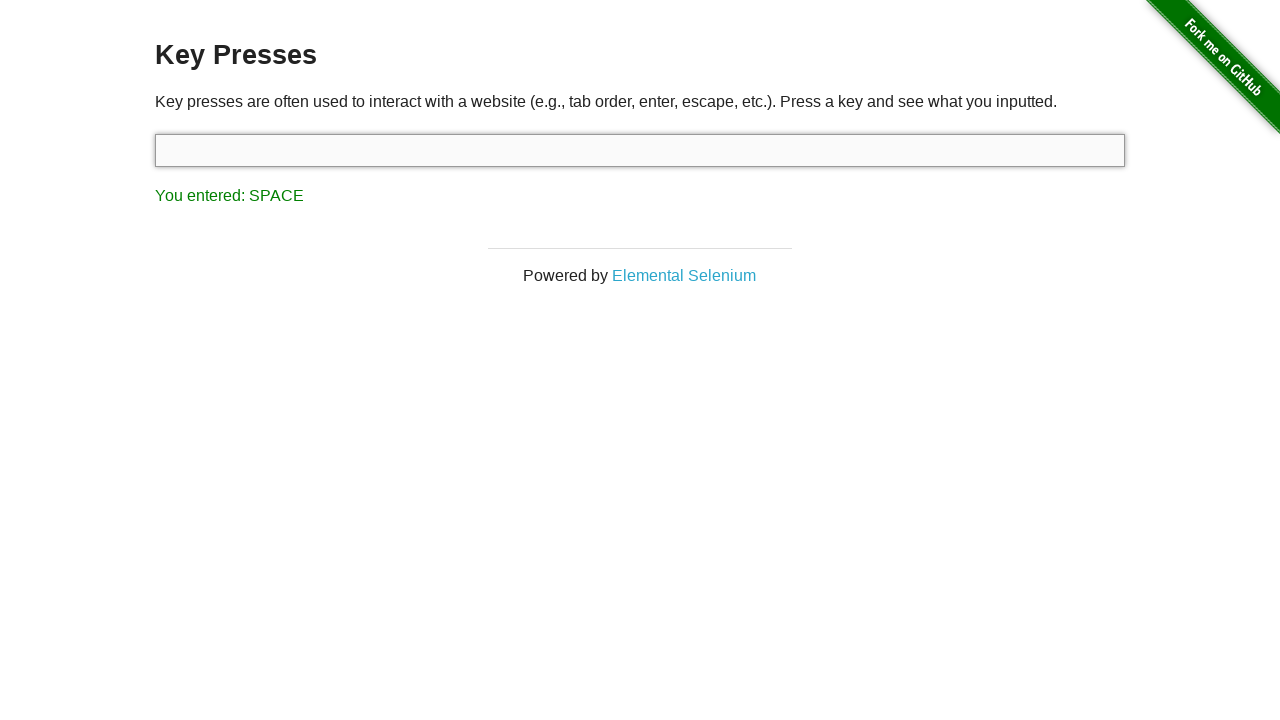

Assertion passed: Space key press feedback is correct
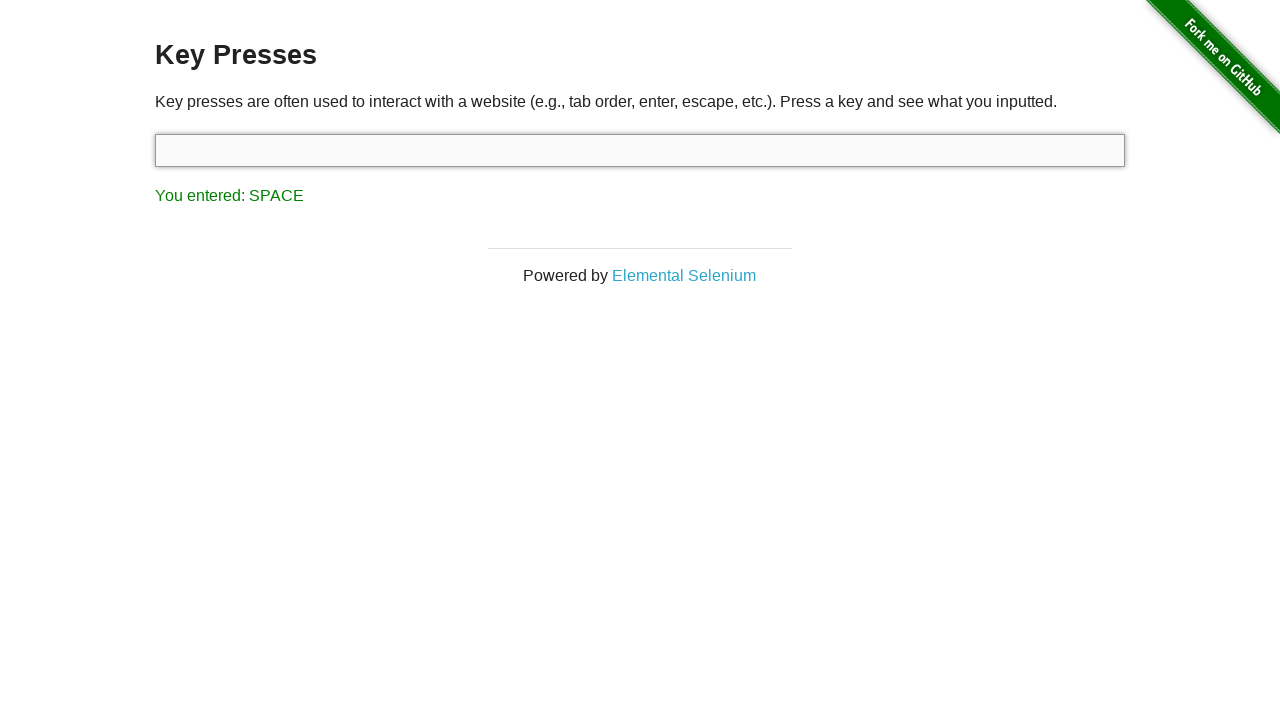

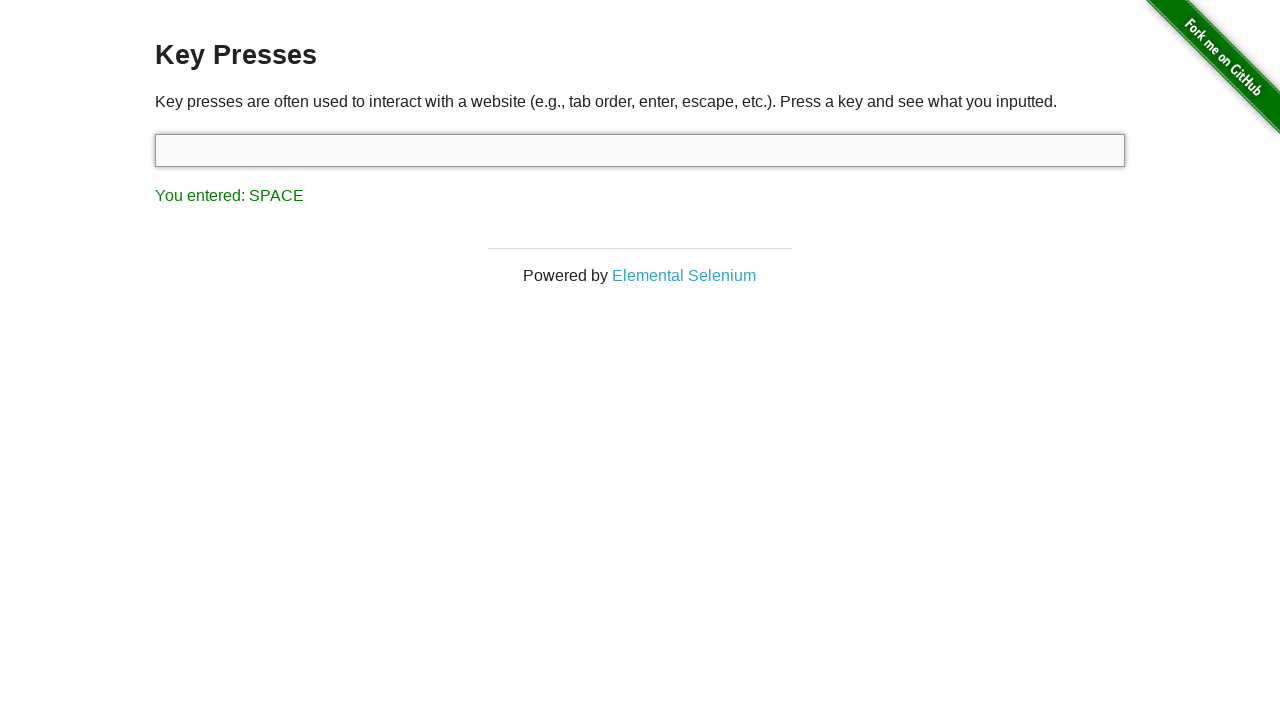